Tests domain availability check functionality on registro.br by searching for multiple domain names and verifying the results are displayed

Starting URL: https://registro.br/

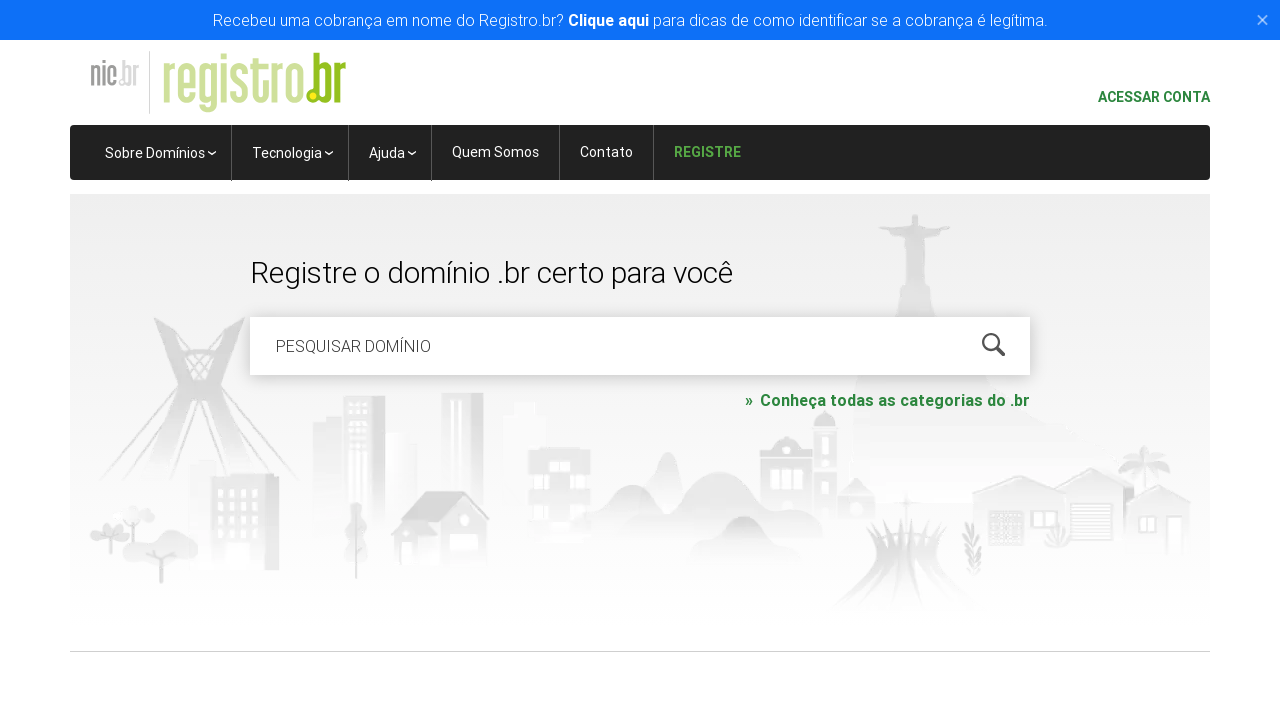

Cleared domain search input field on #is-avail-field
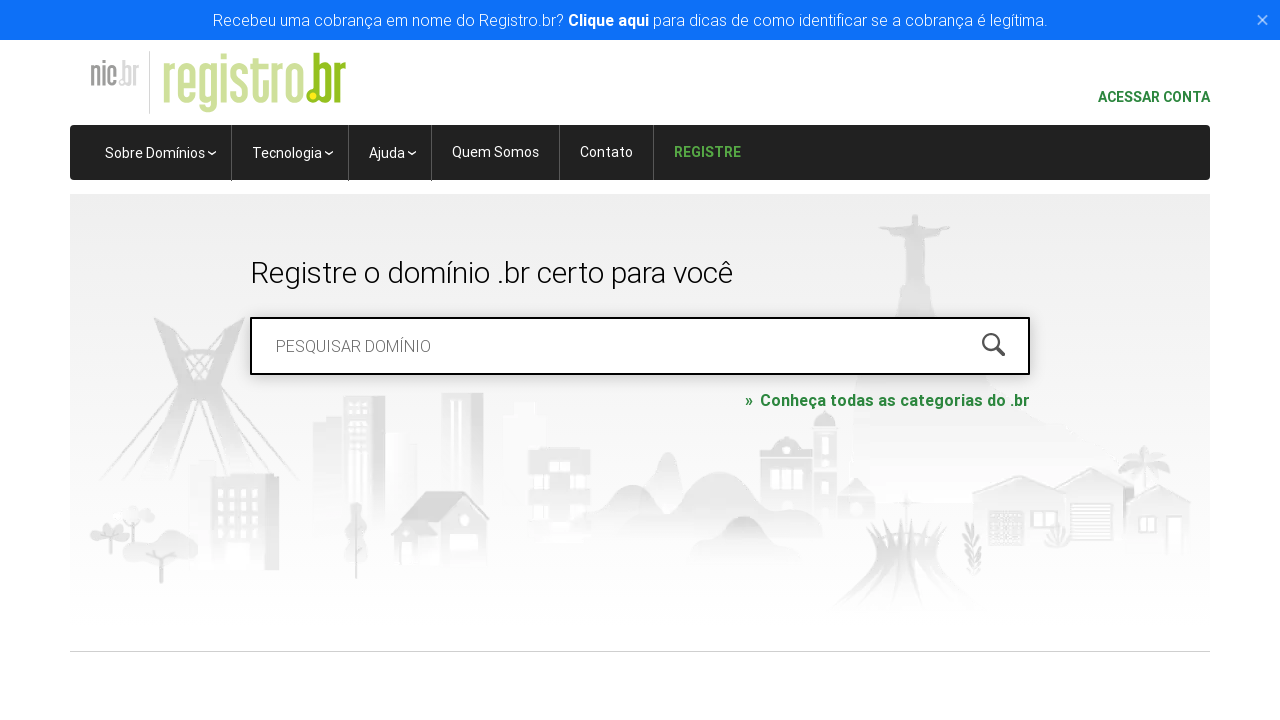

Entered domain name 'pythonautomation.com.br' in search field on #is-avail-field
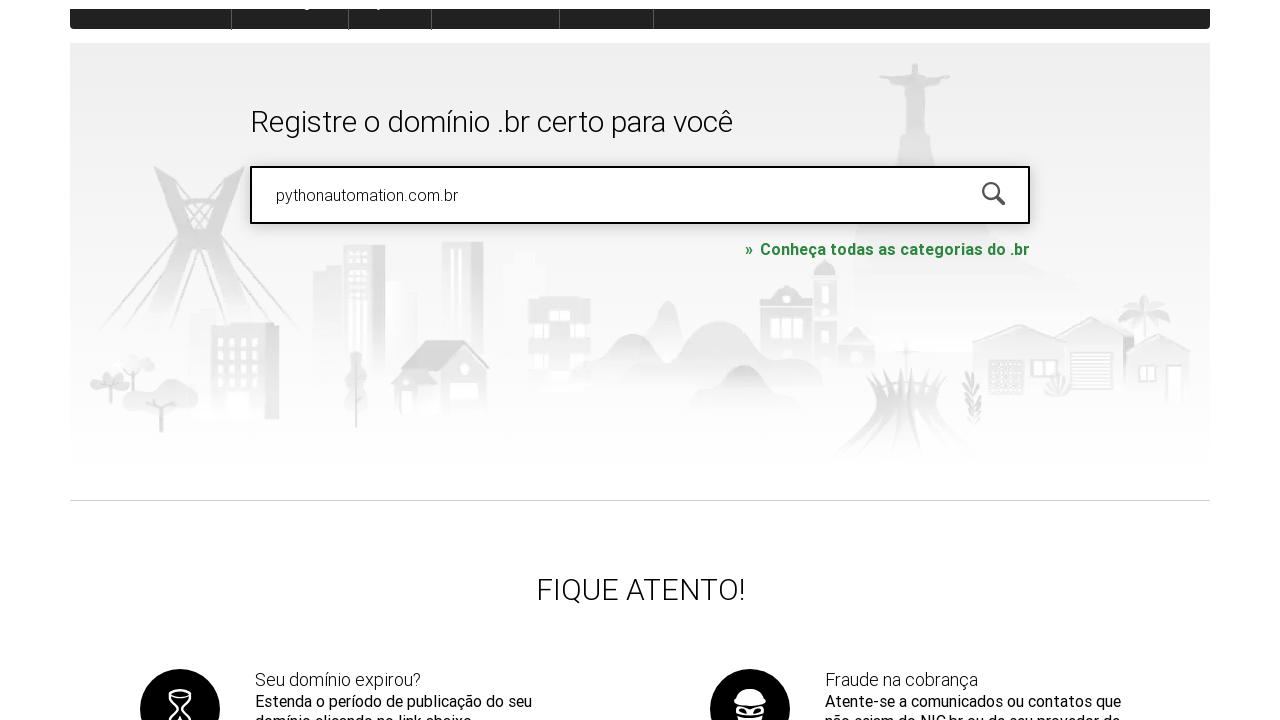

Pressed Enter to search for domain 'pythonautomation.com.br' on #is-avail-field
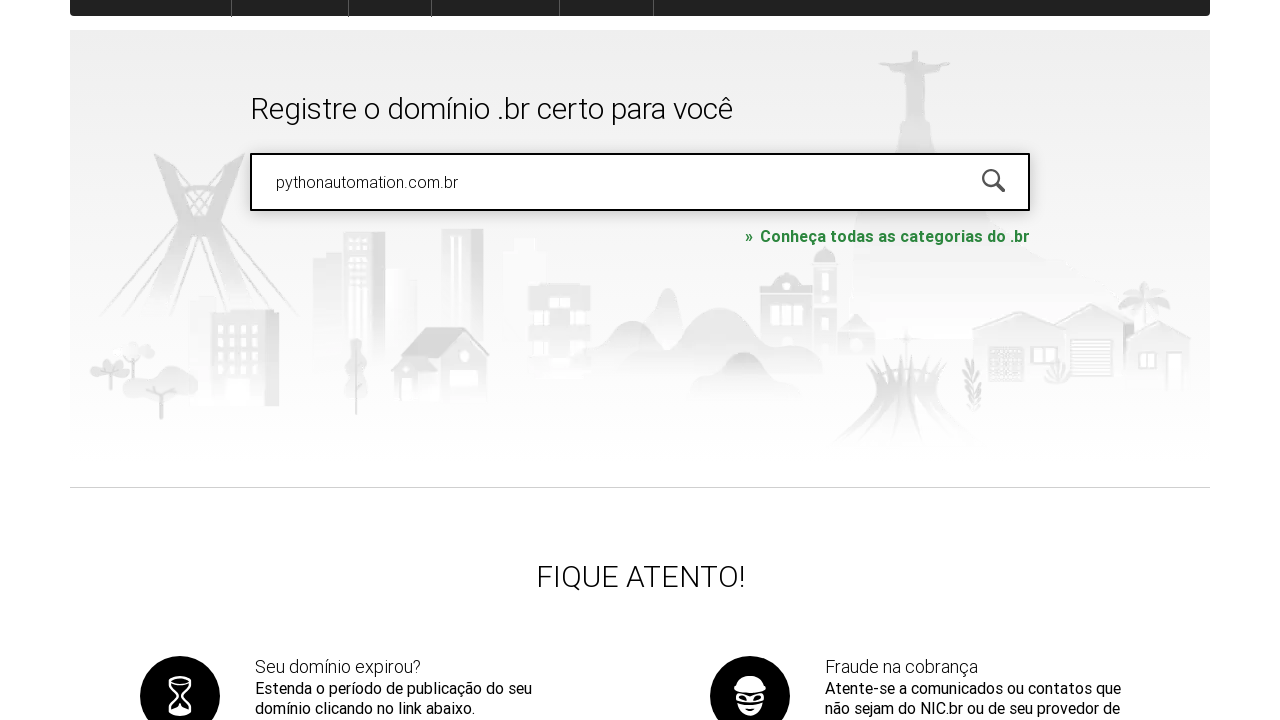

Domain availability results loaded for 'pythonautomation.com.br'
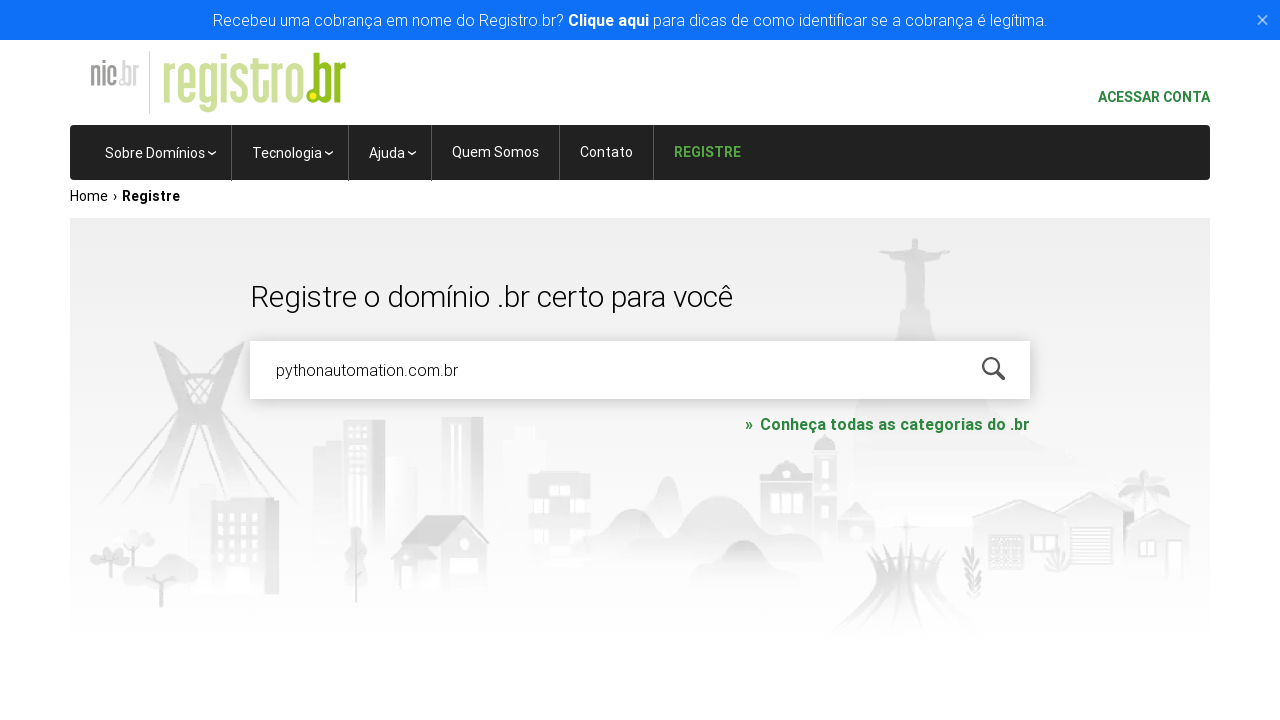

Cleared domain search input field on #is-avail-field
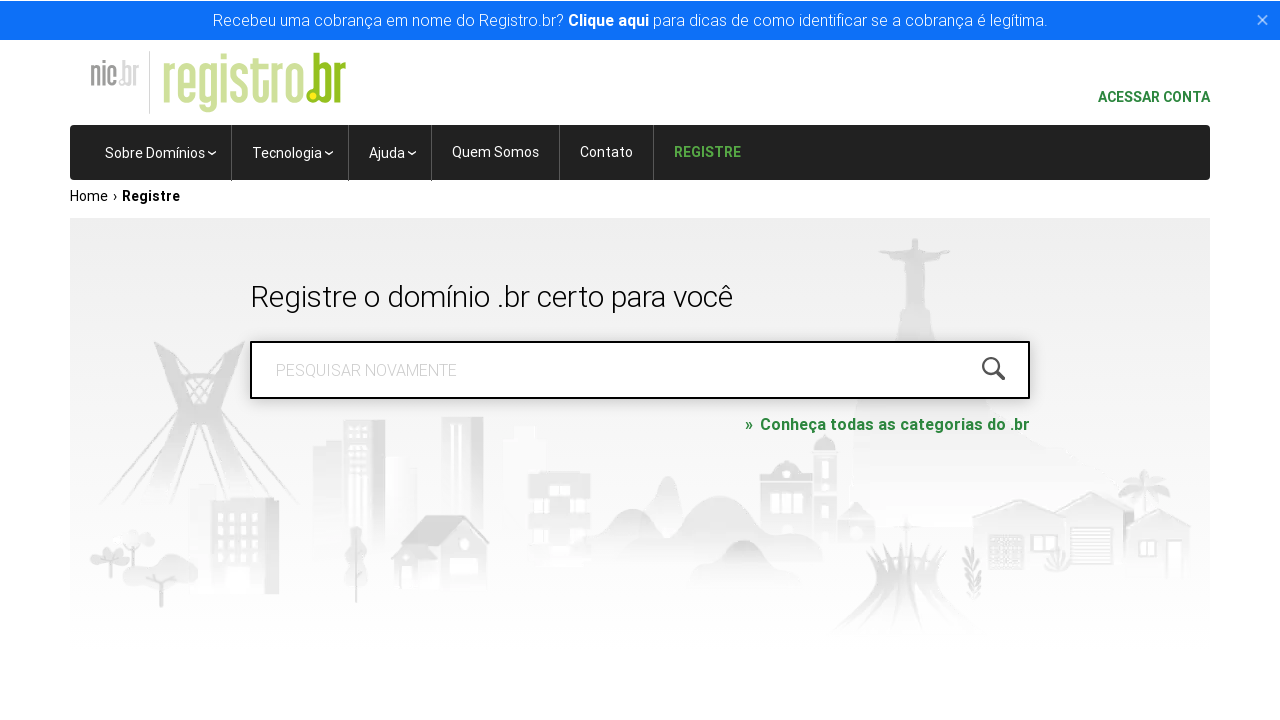

Entered domain name 'testdomain123.com.br' in search field on #is-avail-field
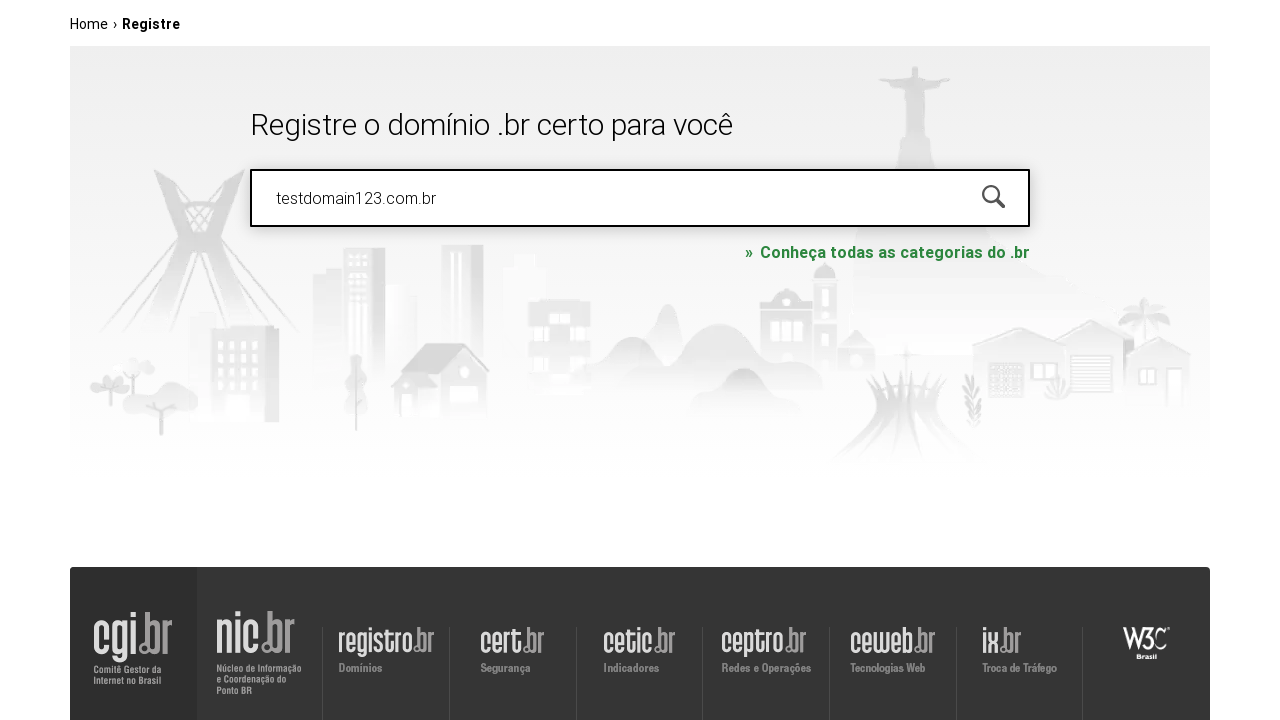

Pressed Enter to search for domain 'testdomain123.com.br' on #is-avail-field
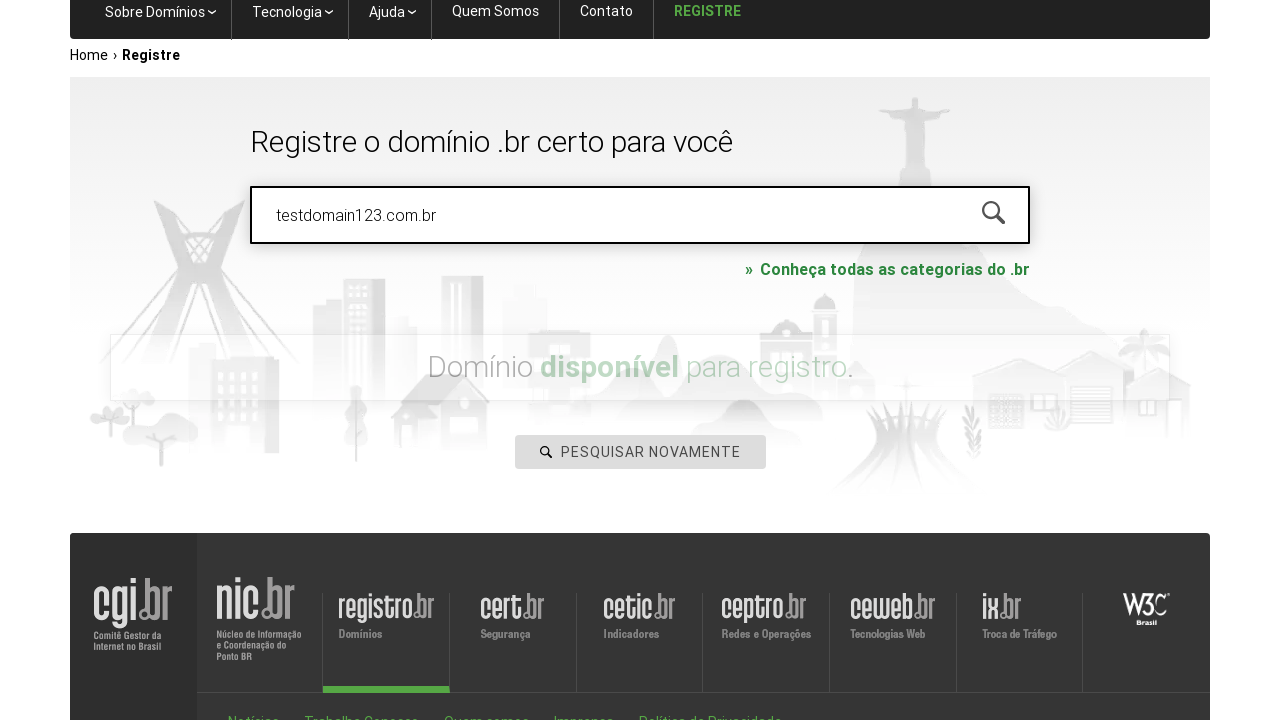

Domain availability results loaded for 'testdomain123.com.br'
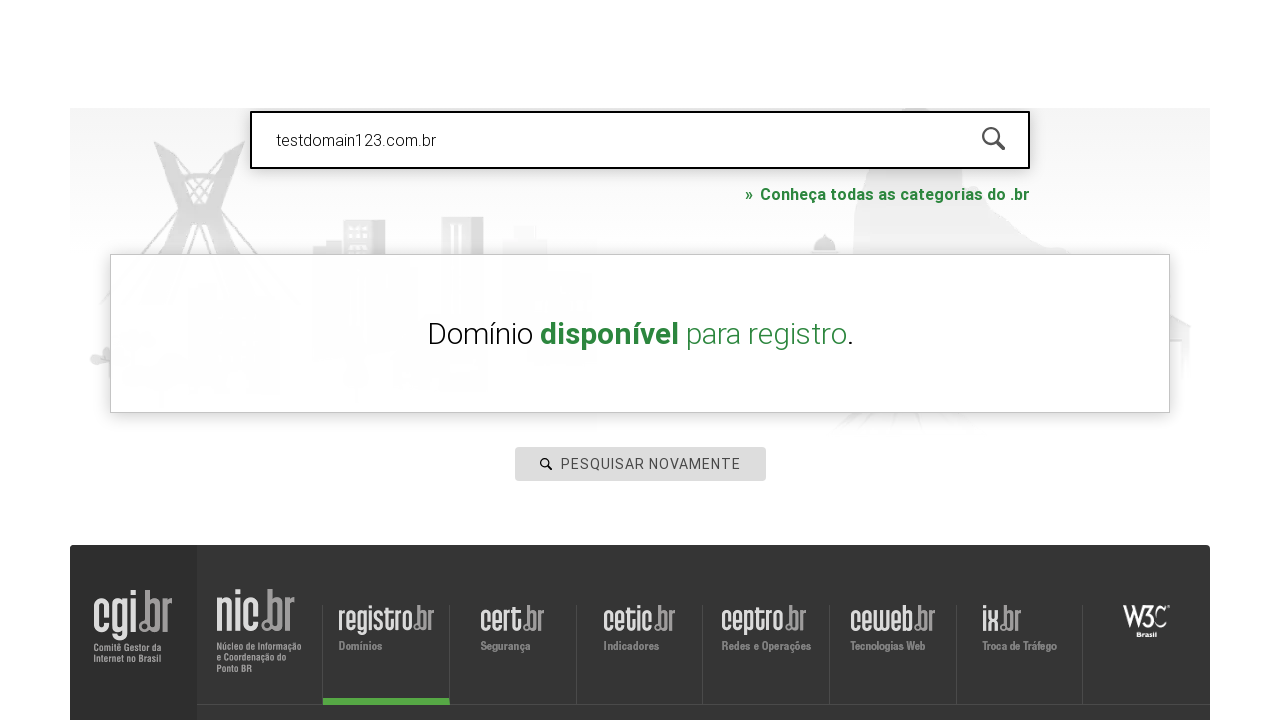

Cleared domain search input field on #is-avail-field
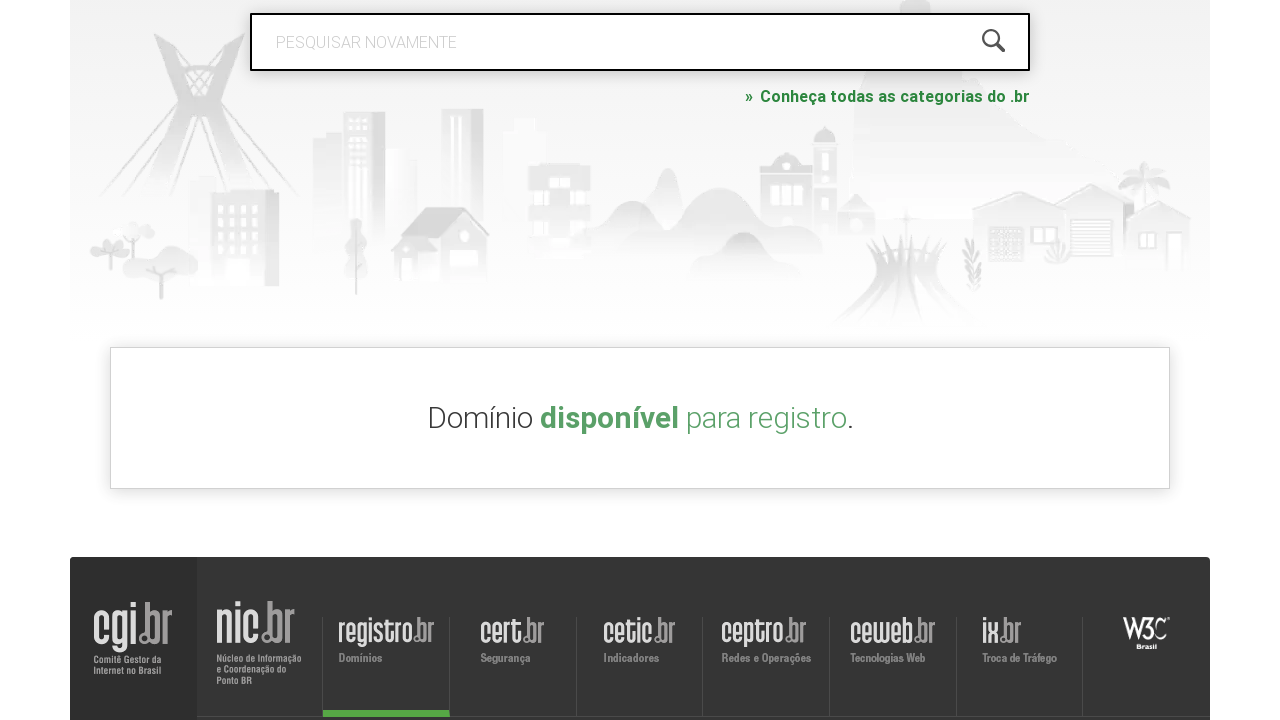

Entered domain name 'examplesite2024.com.br' in search field on #is-avail-field
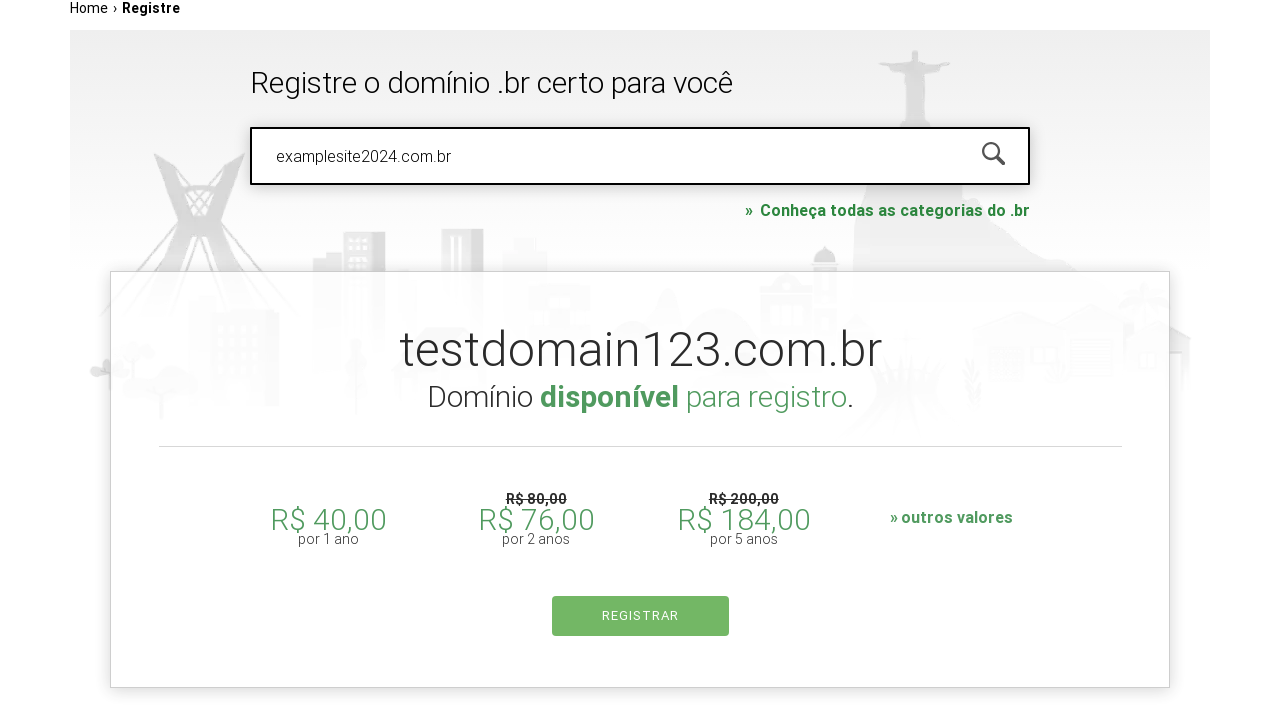

Pressed Enter to search for domain 'examplesite2024.com.br' on #is-avail-field
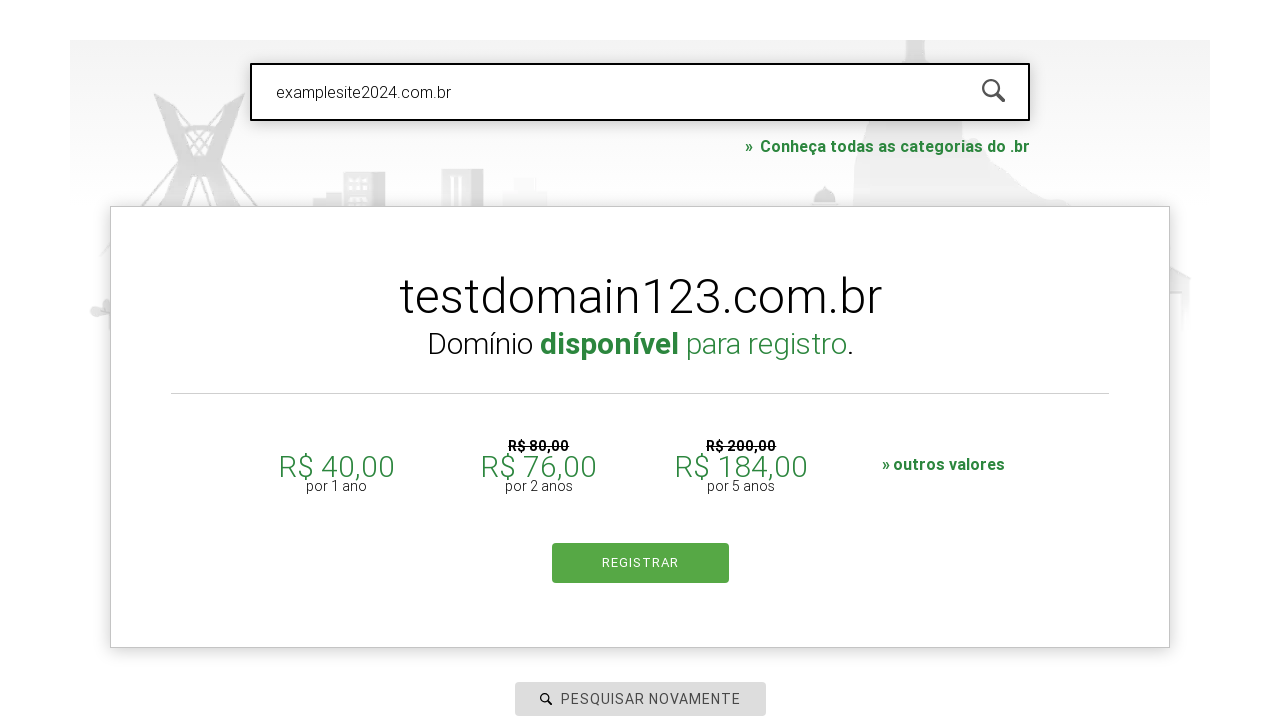

Domain availability results loaded for 'examplesite2024.com.br'
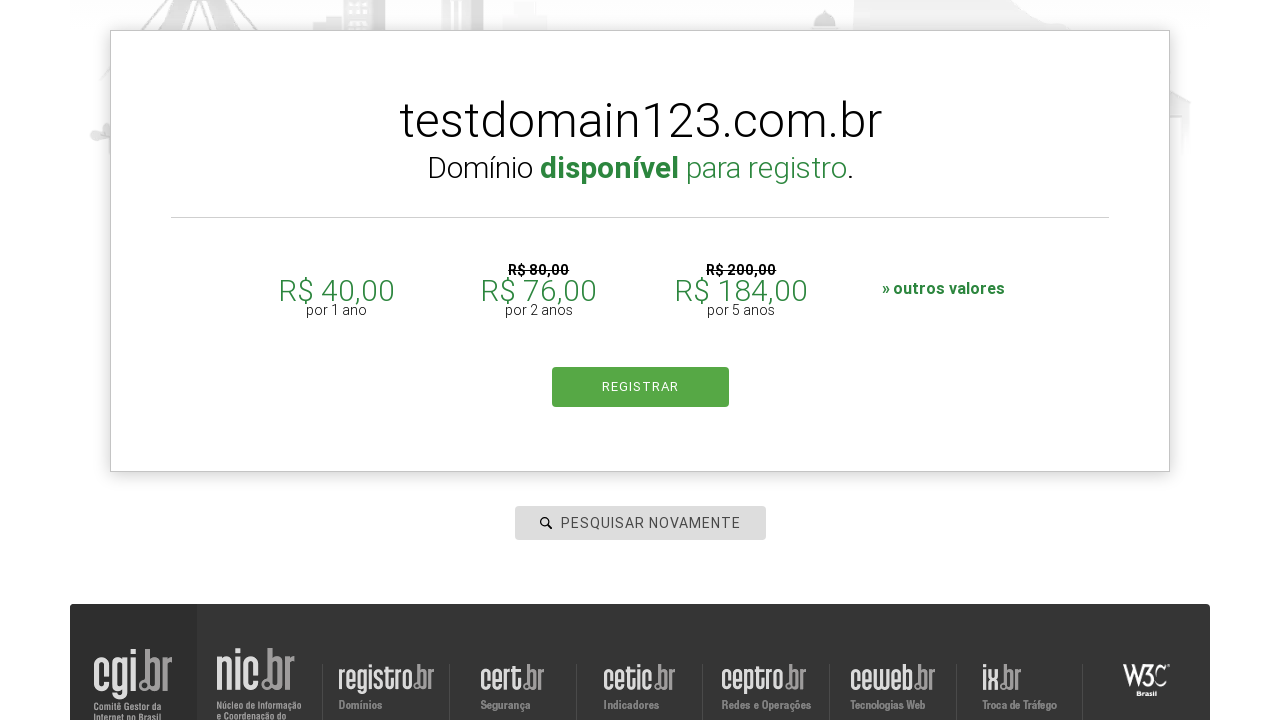

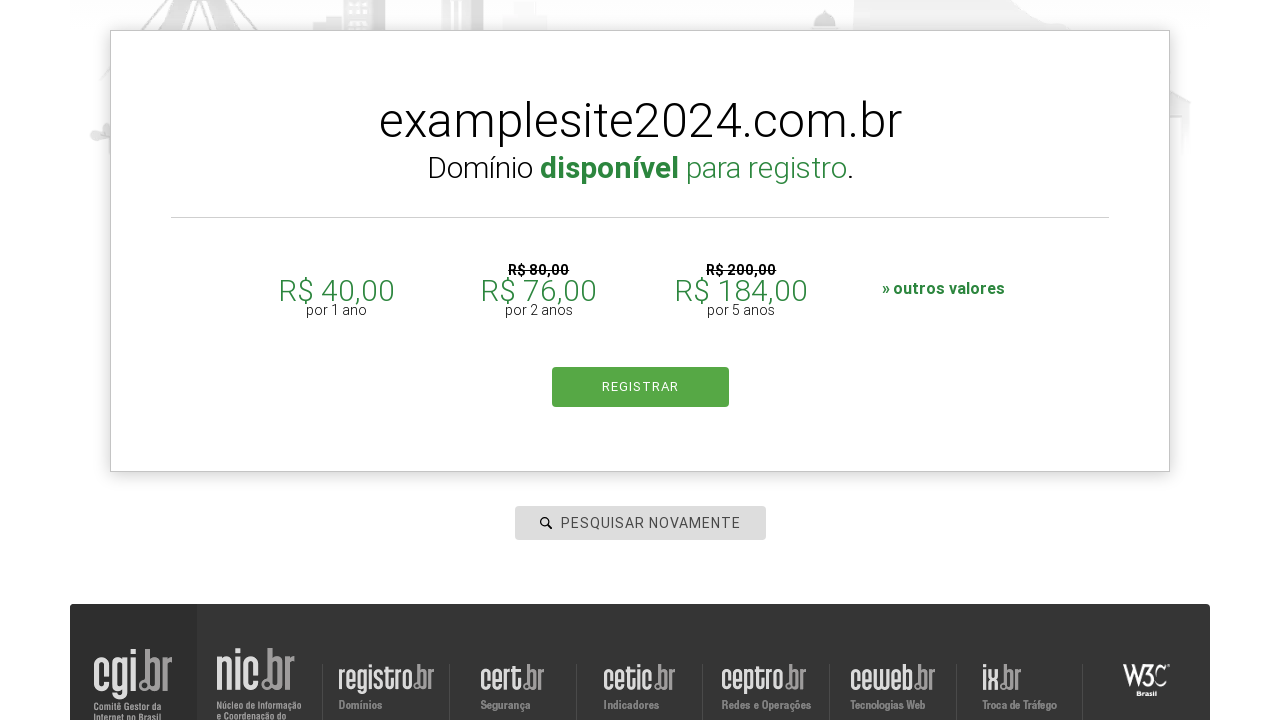